Tests table sorting functionality by clicking the first column header to sort, then navigates through pagination pages to find a product containing "Rice" in its name.

Starting URL: https://rahulshettyacademy.com/greenkart/#/offers

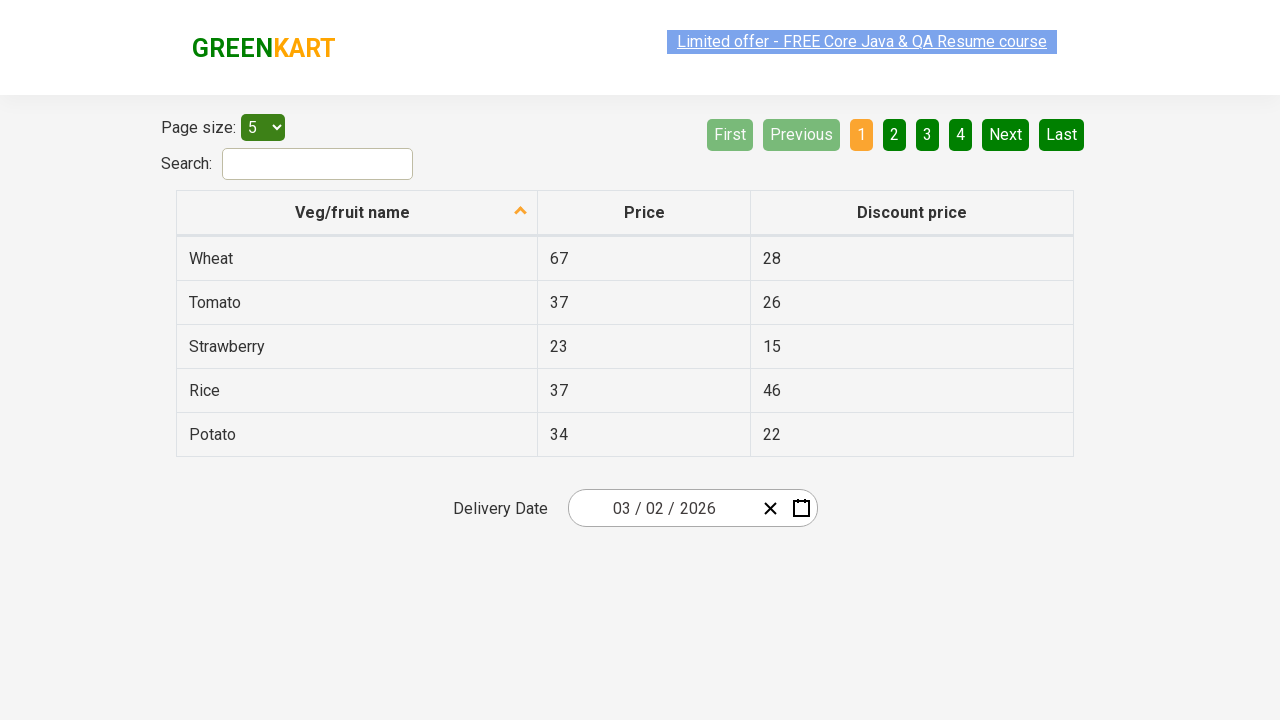

Clicked first column header to sort table at (357, 213) on xpath=//tr/th[1]
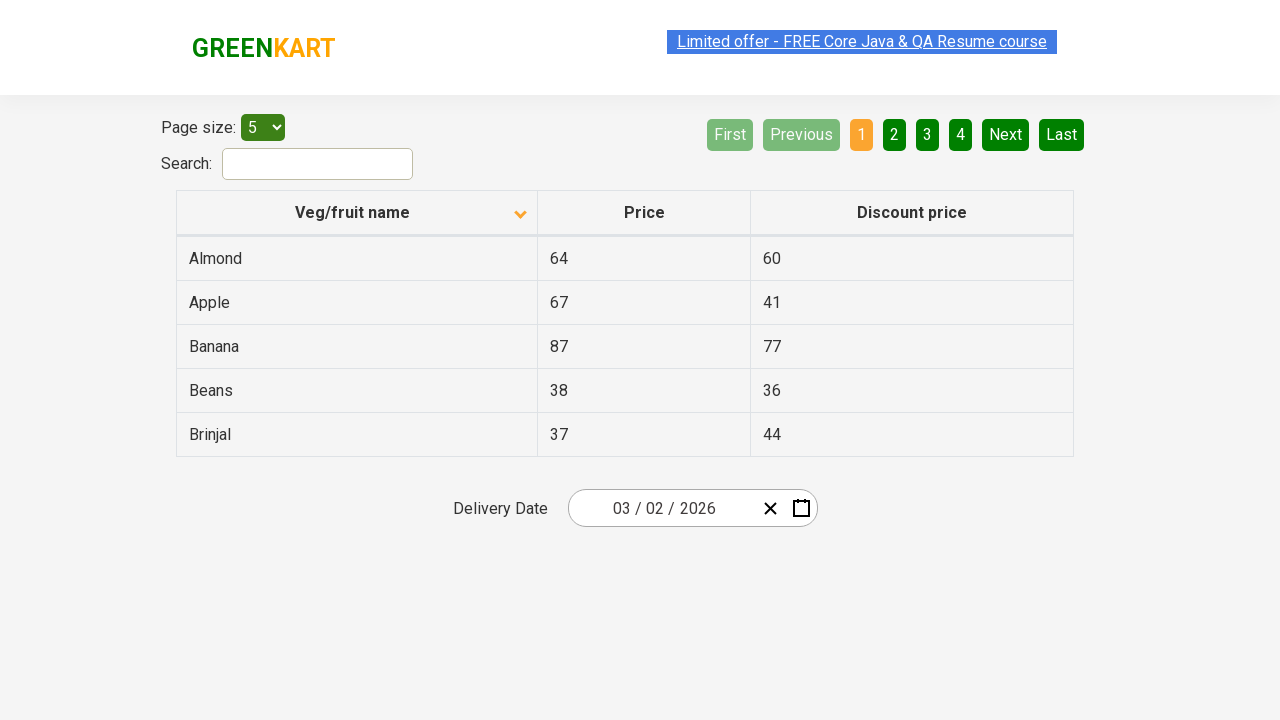

Table updated after sorting
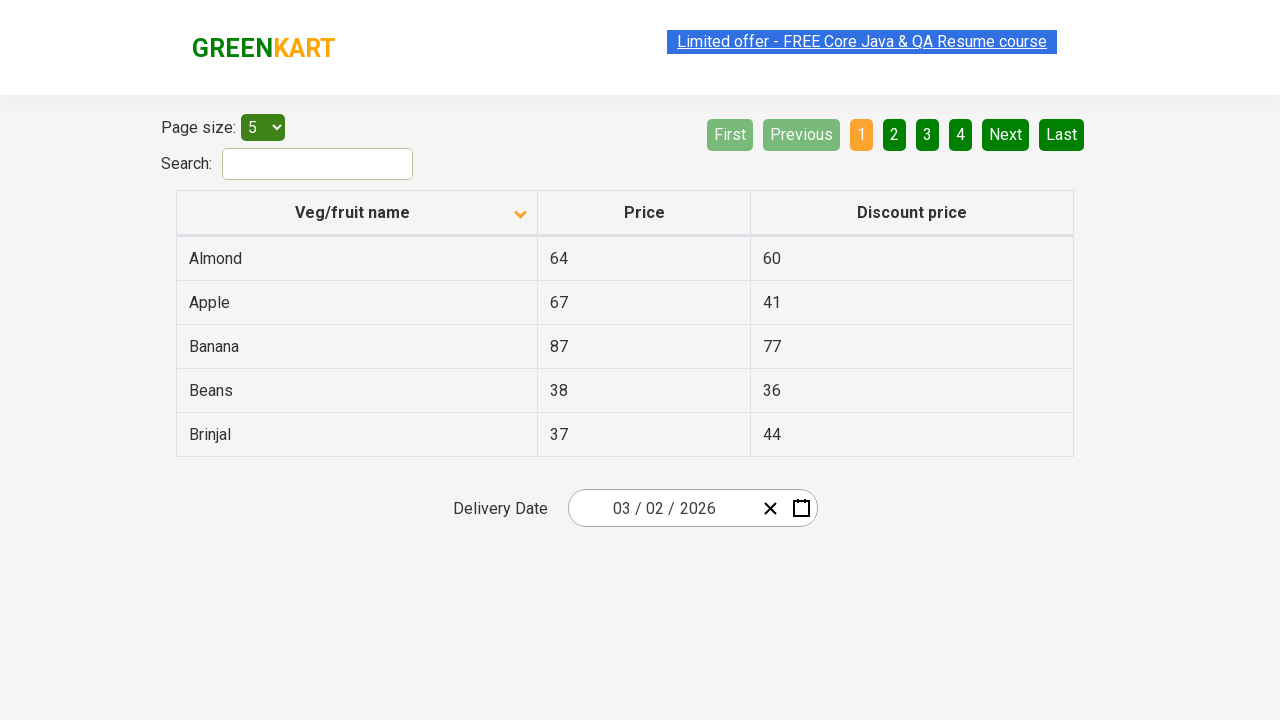

Retrieved all items from first column for sorting verification
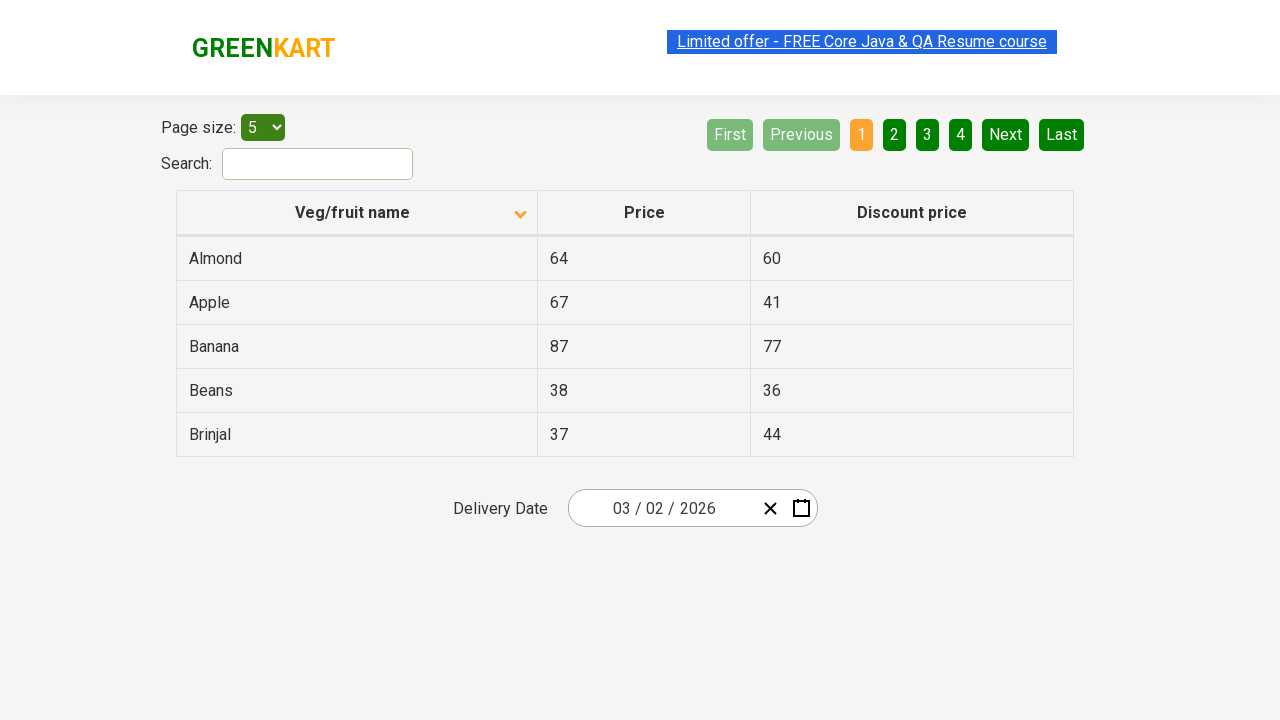

Verified that the table is correctly sorted alphabetically
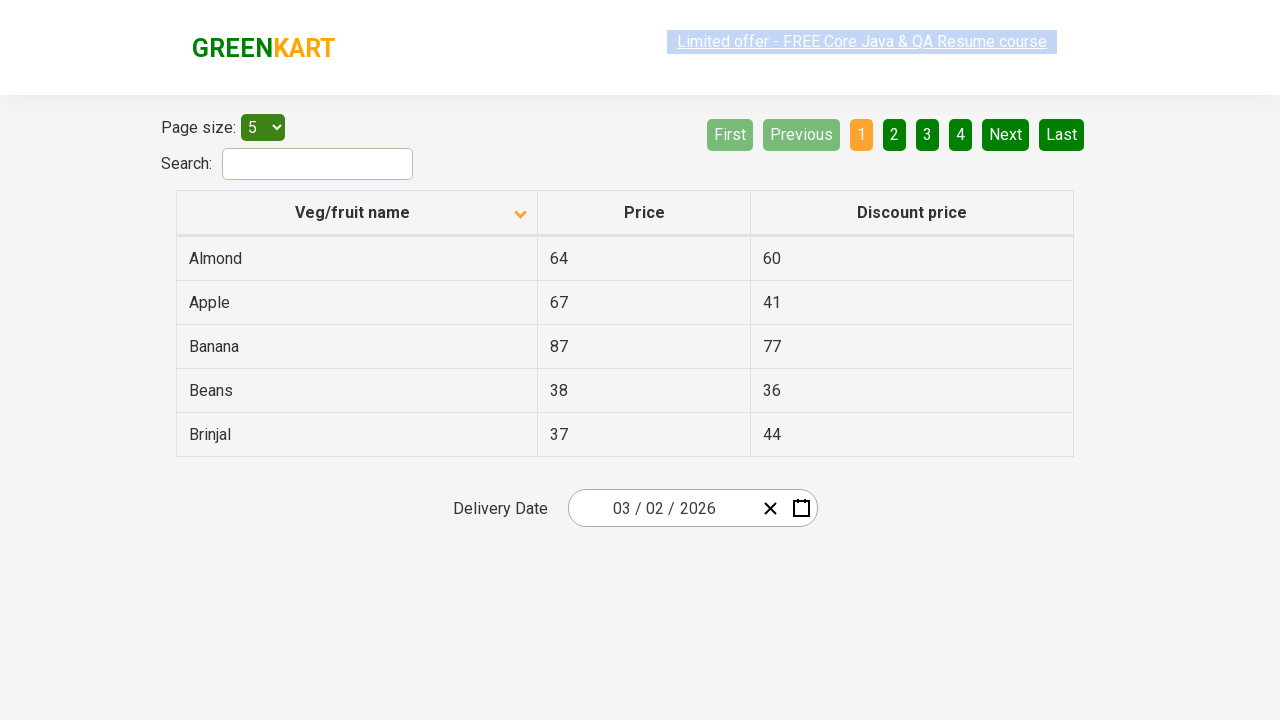

Clicked Next button to navigate to next pagination page at (1006, 134) on [aria-label='Next']
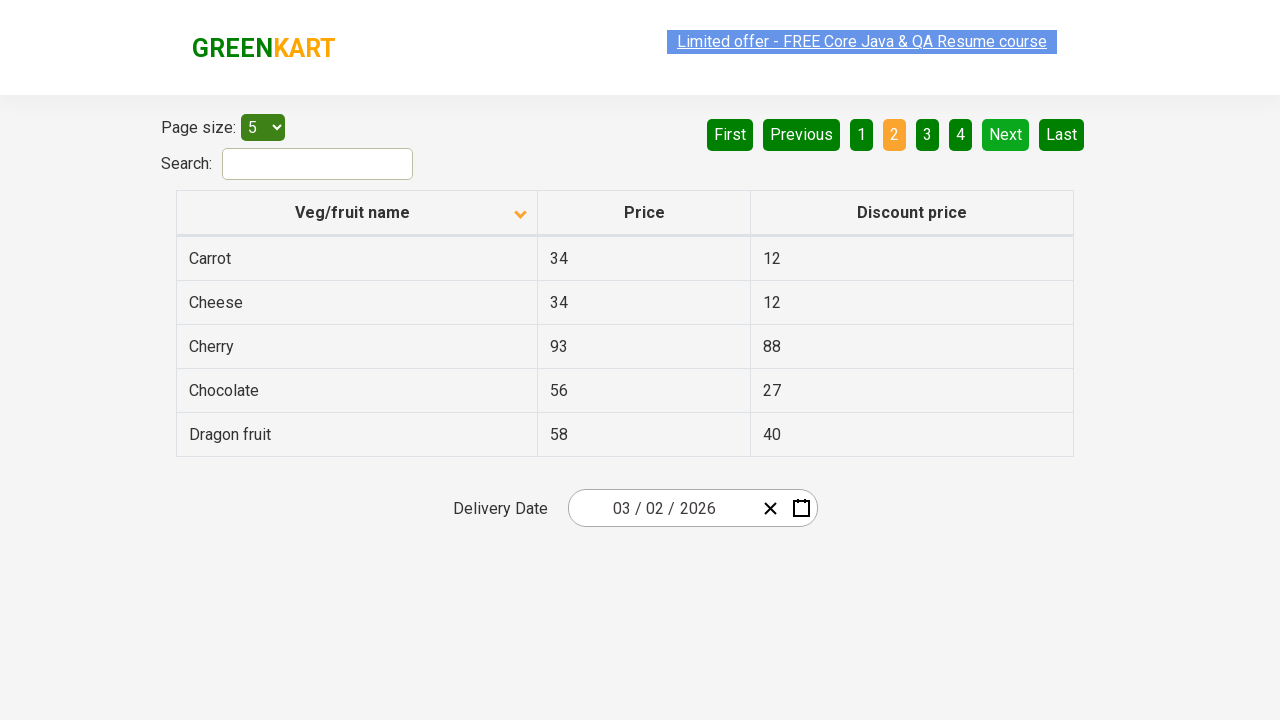

Waited for next page to load
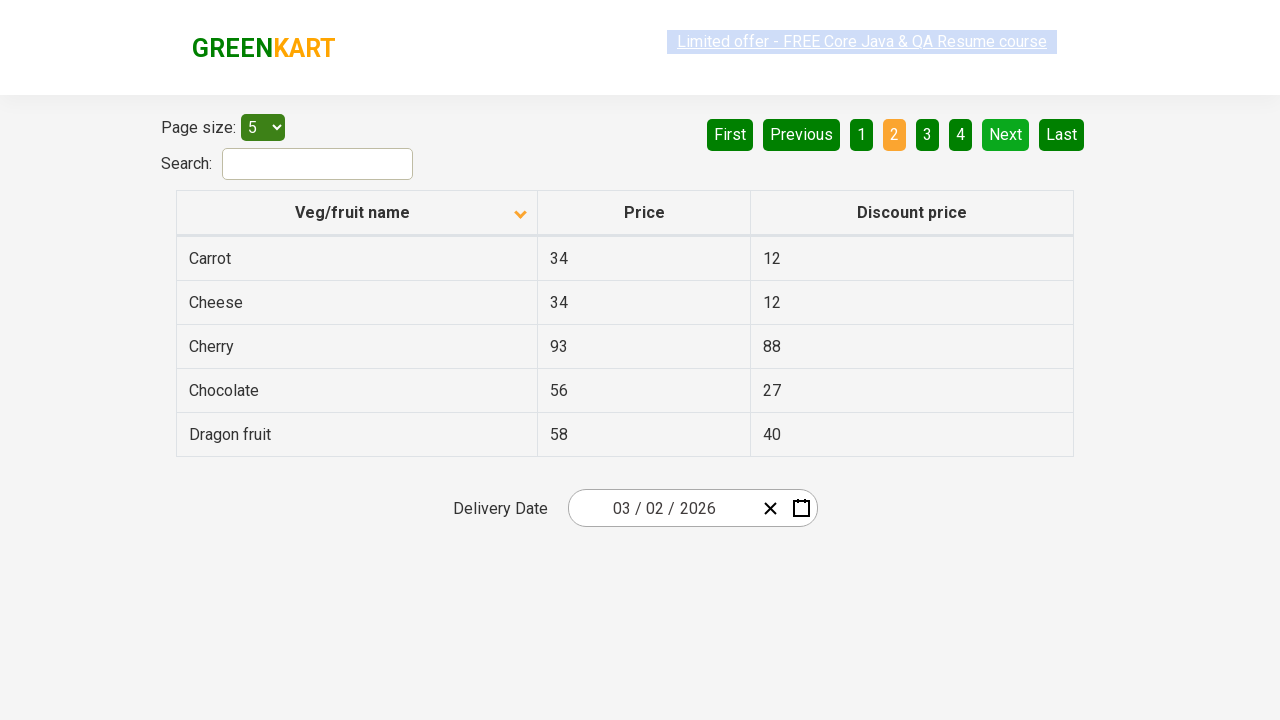

Clicked Next button to navigate to next pagination page at (1006, 134) on [aria-label='Next']
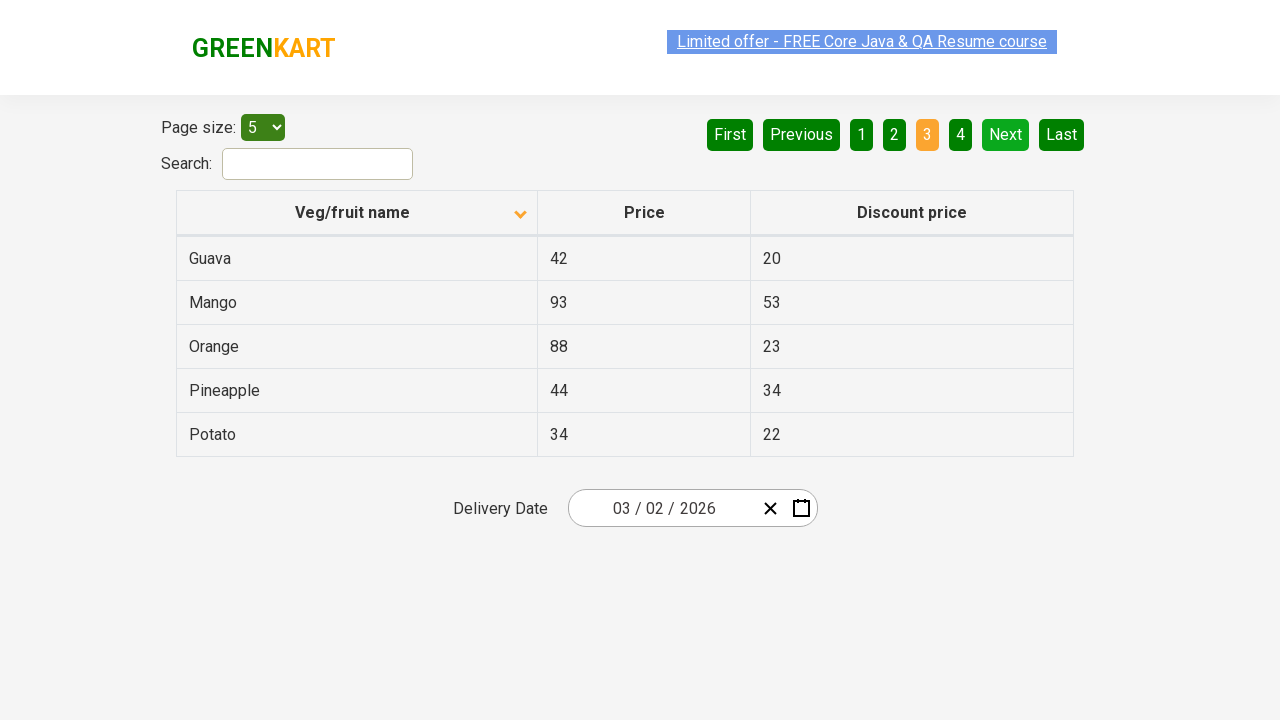

Waited for next page to load
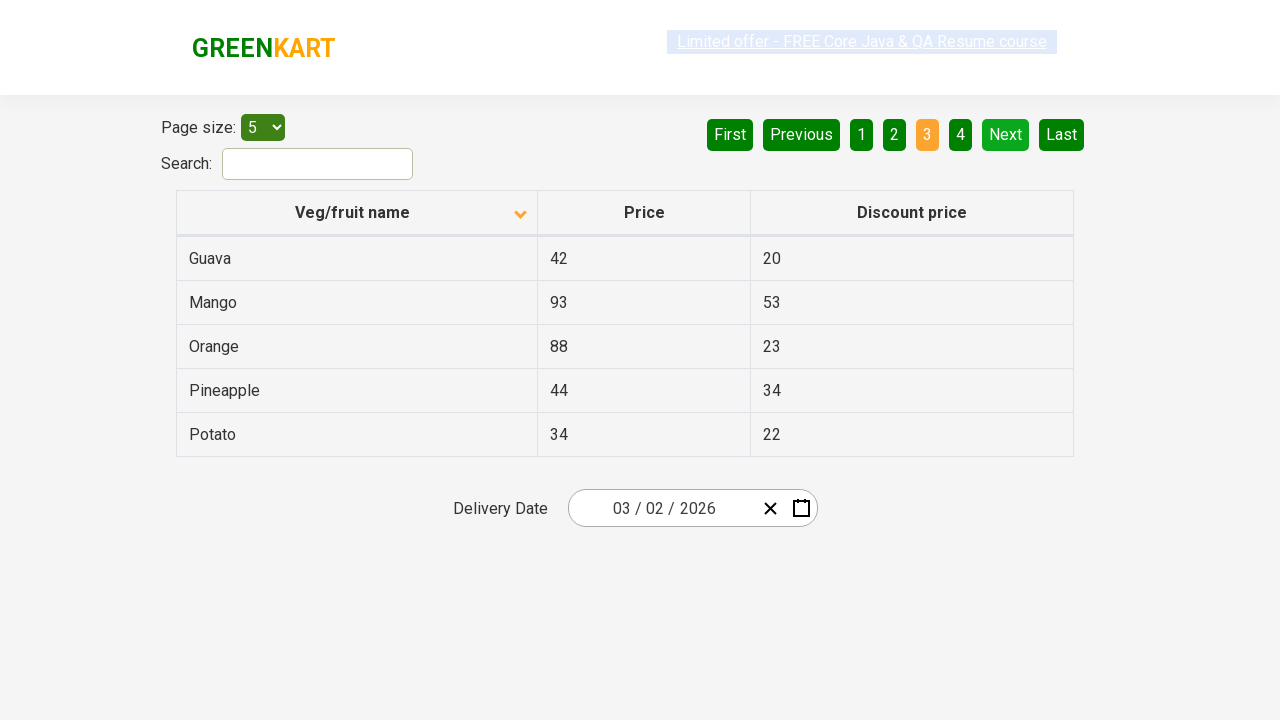

Clicked Next button to navigate to next pagination page at (1006, 134) on [aria-label='Next']
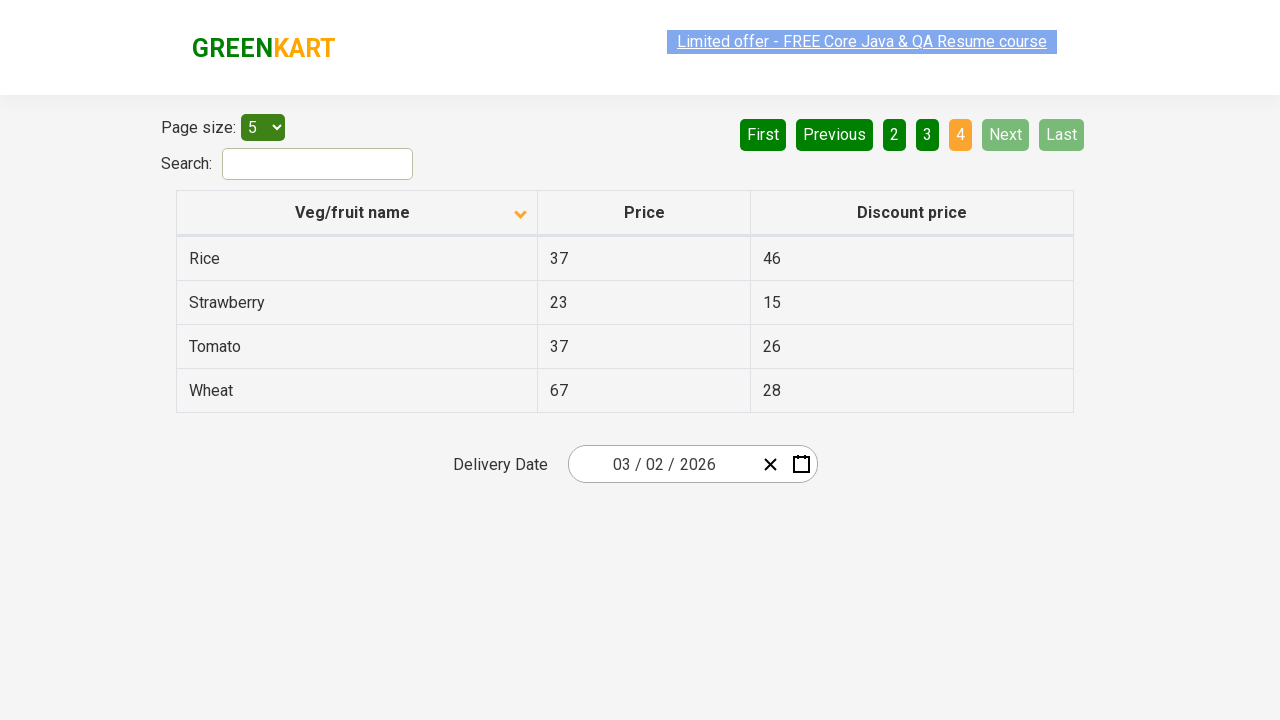

Waited for next page to load
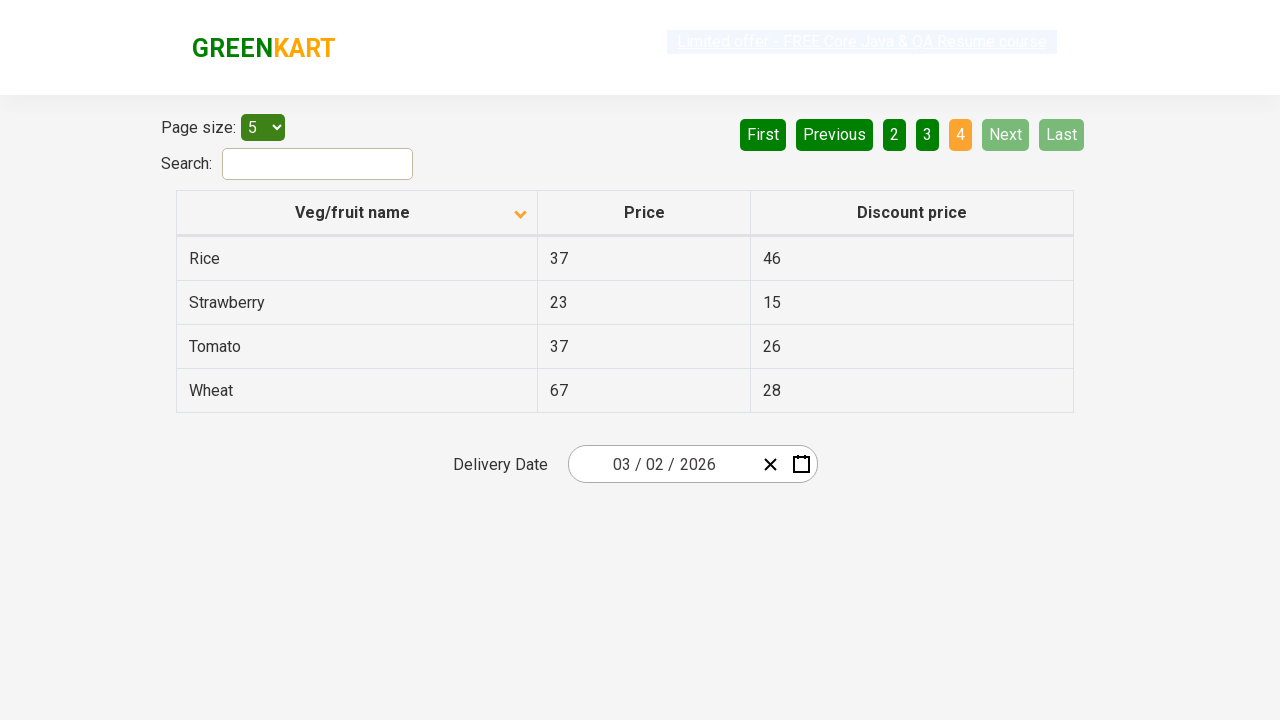

Found product(s) containing 'Rice': ['Rice']
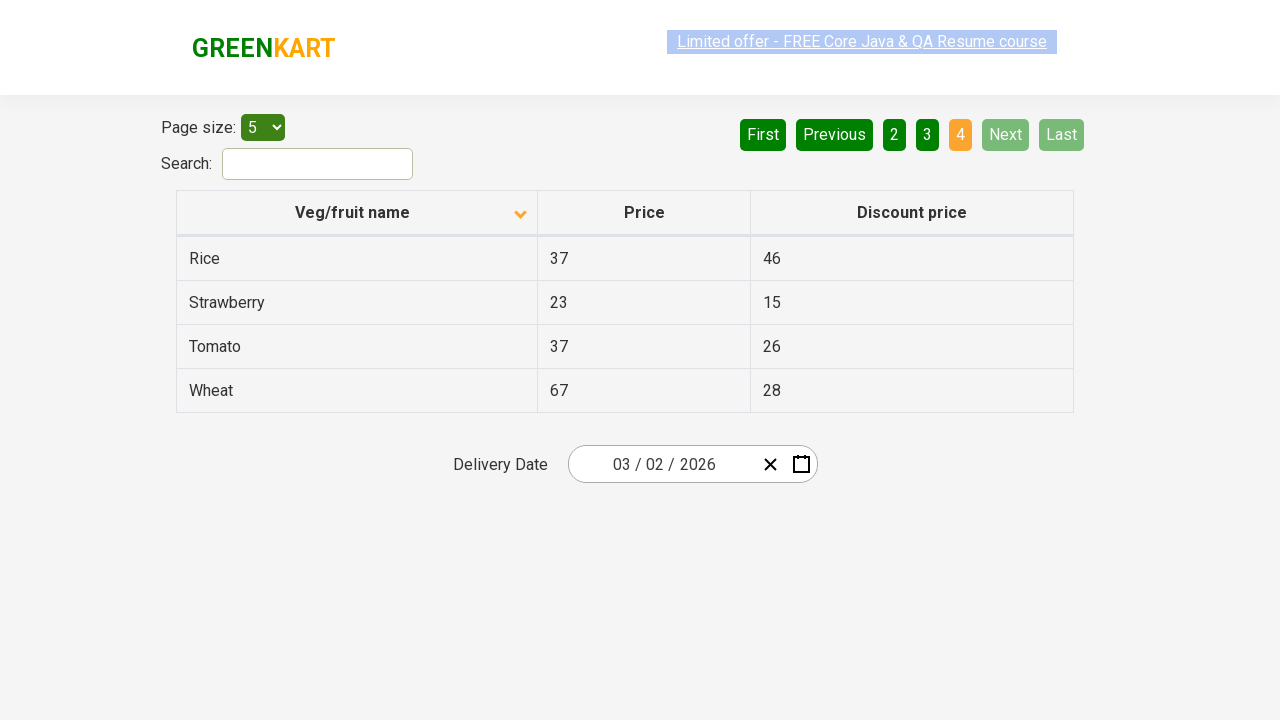

Verified that a product containing 'Rice' was found
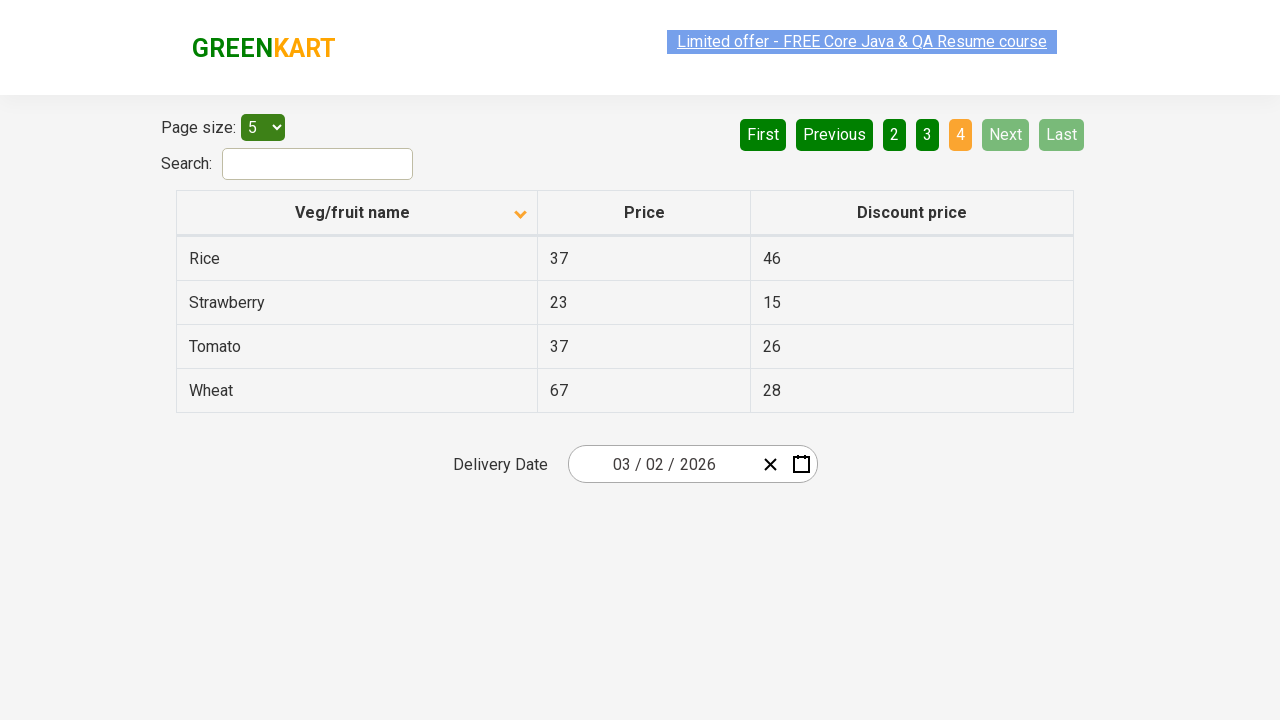

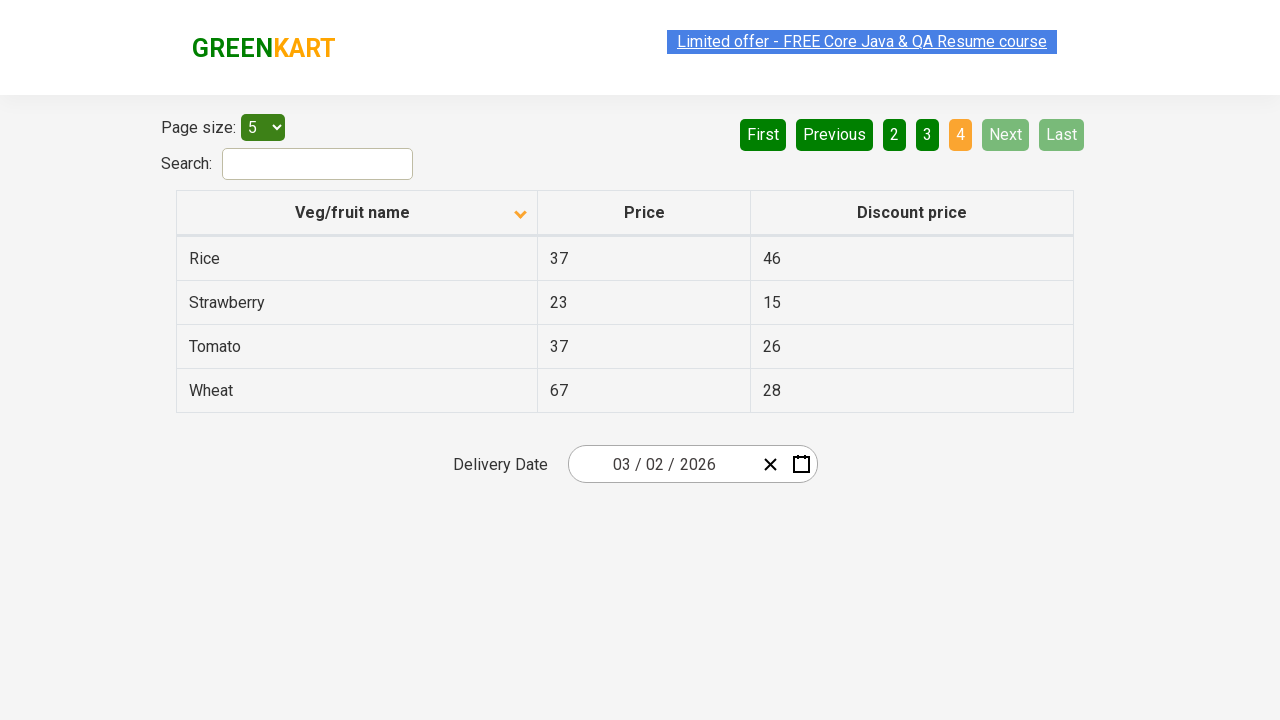